Tests nested iframe handling by clicking on a nested frames tab, switching through multiple iframe levels, and filling in a text input field inside the innermost iframe.

Starting URL: http://demo.automationtesting.in/Frames.html

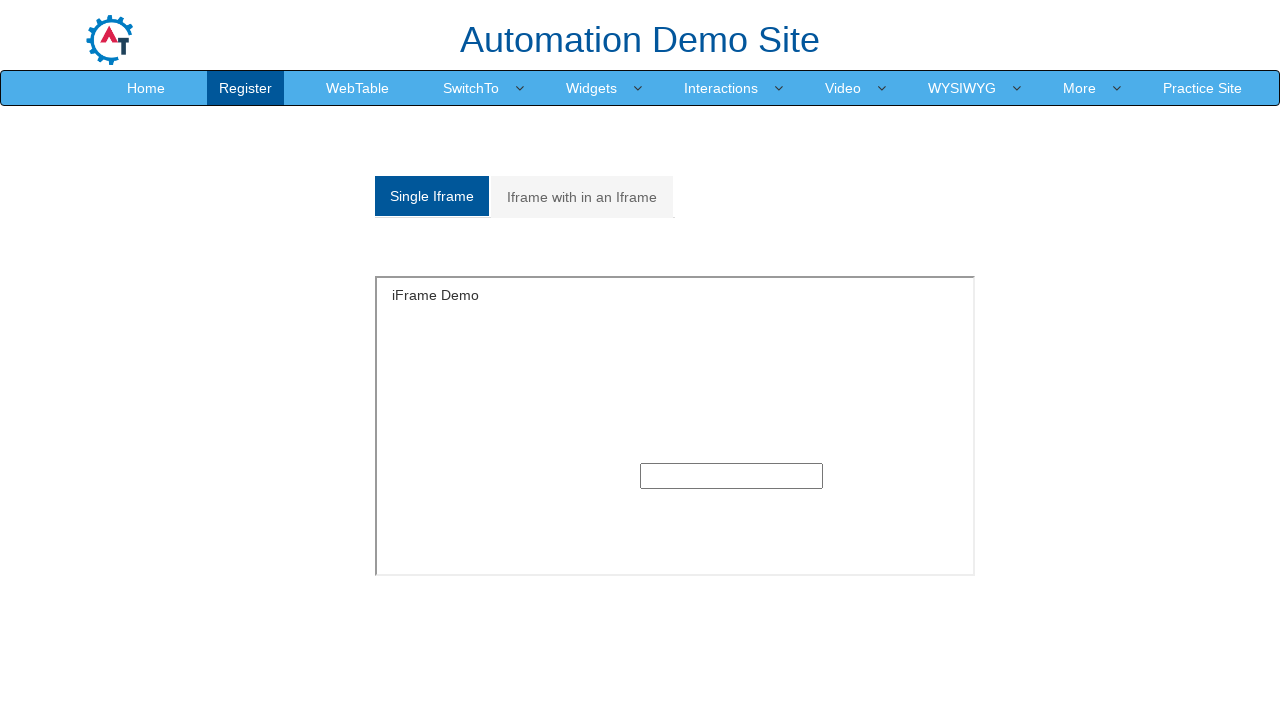

Clicked on the nested frames tab at (582, 197) on xpath=/html[1]/body[1]/section[1]/div[1]/div[1]/div[1]/div[1]/div[1]/div[1]/ul[1
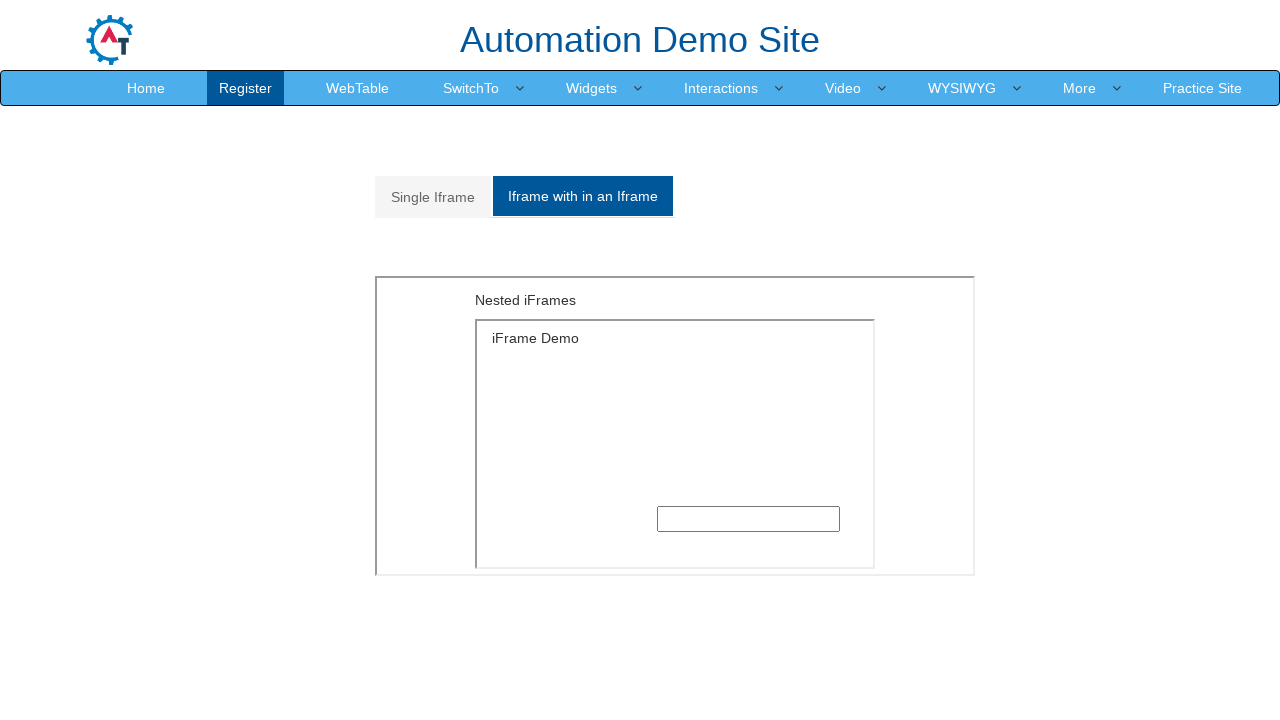

Outer iframe container became visible
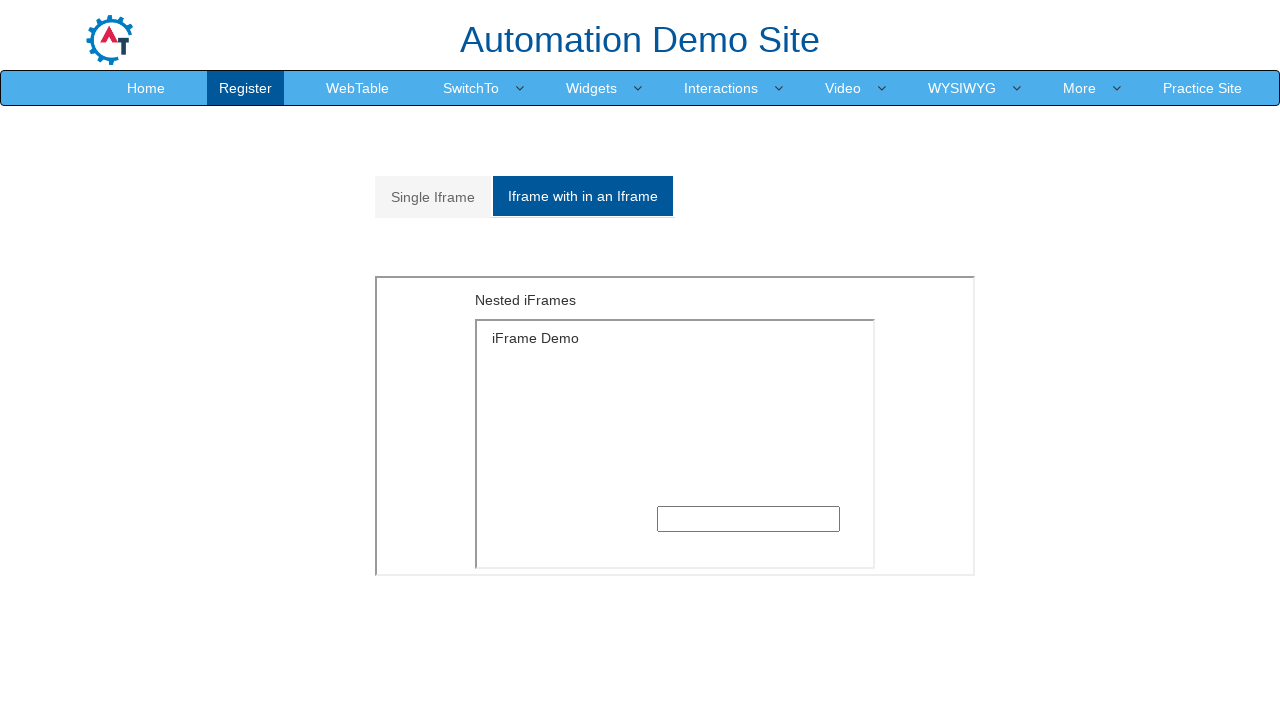

Located the first level iframe
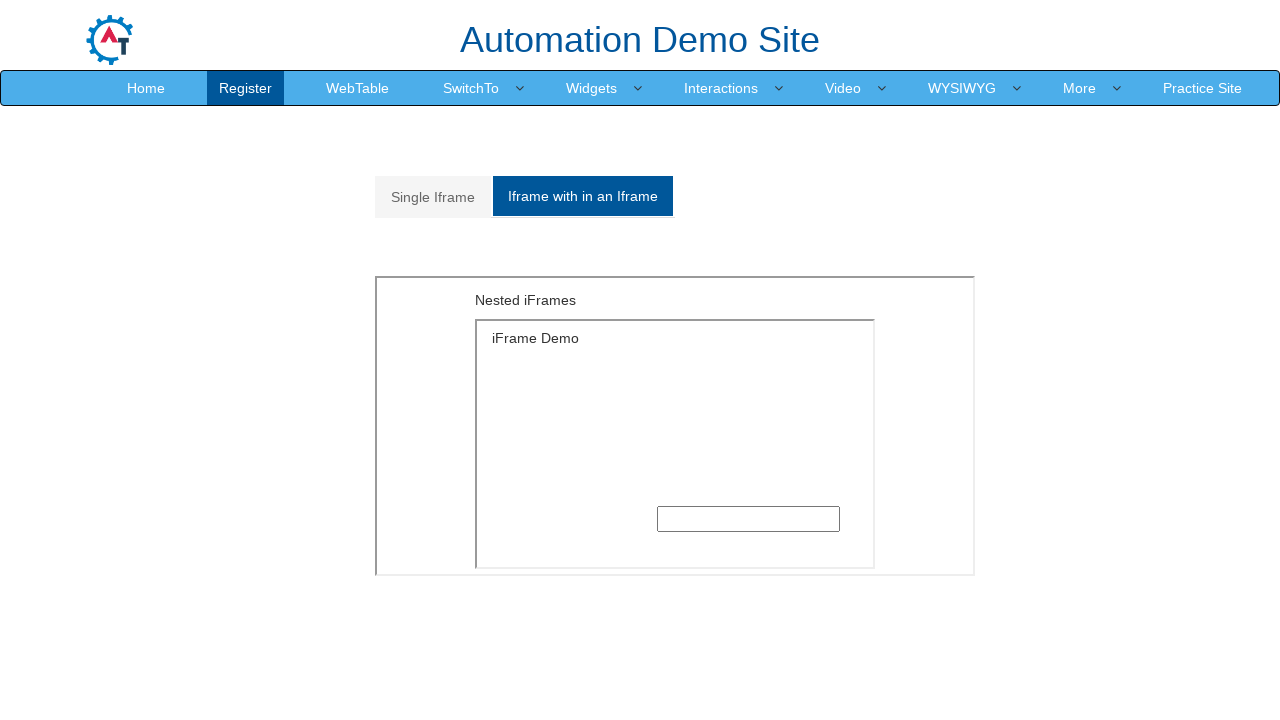

Located the second level nested iframe
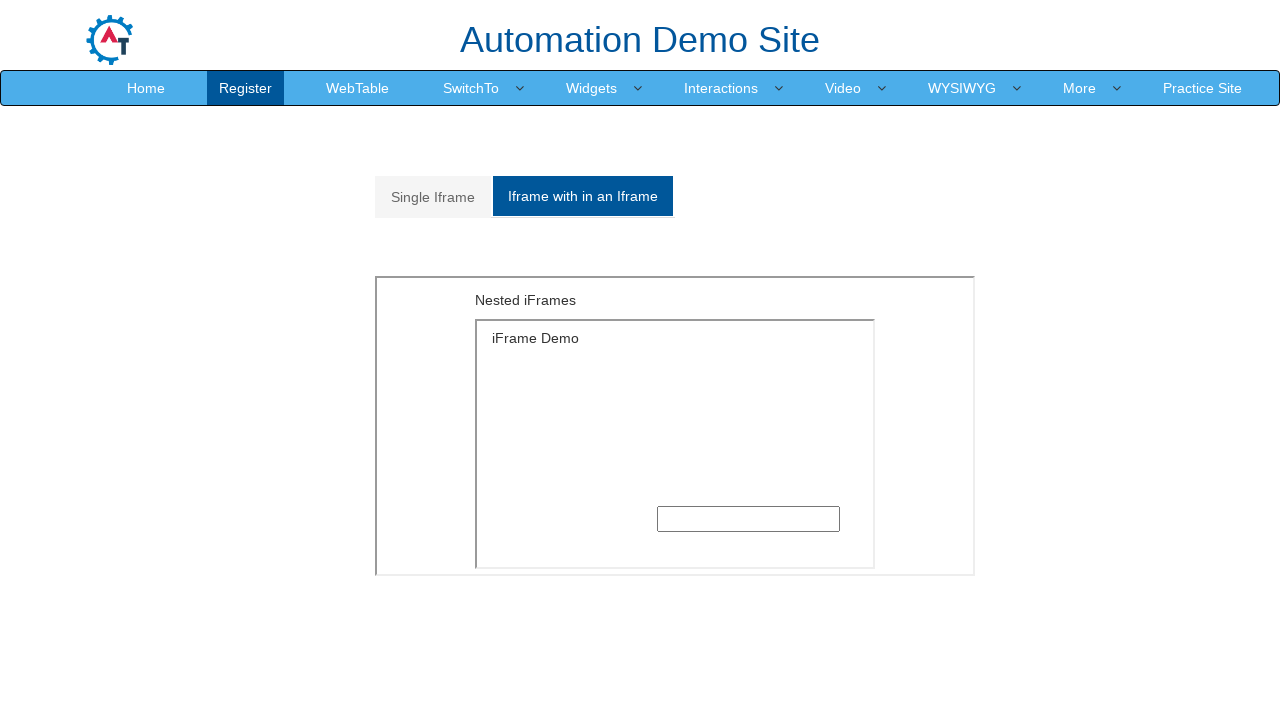

Filled text input field with 'Mortoza Tamjid' inside nested iframe on xpath=/html[1]/body[1]/section[1]/div[1]/div[1]/div[1]/div[1]/div[2]/div[2]/ifra
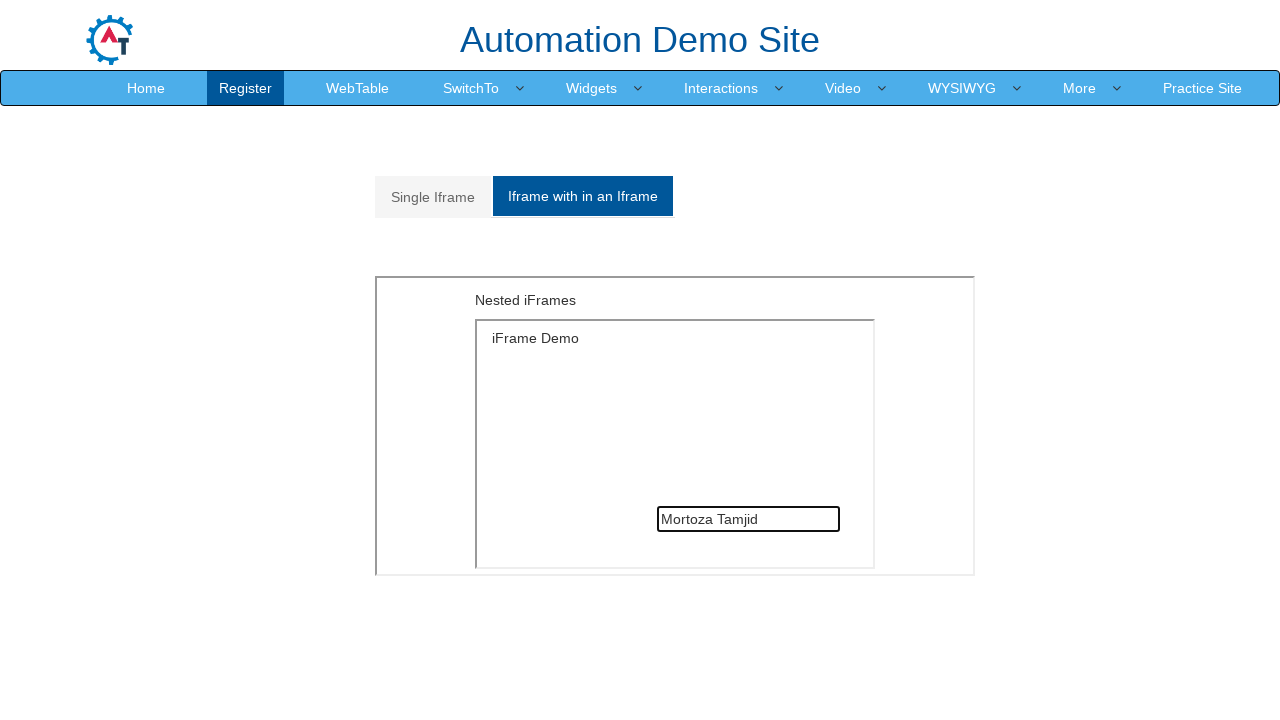

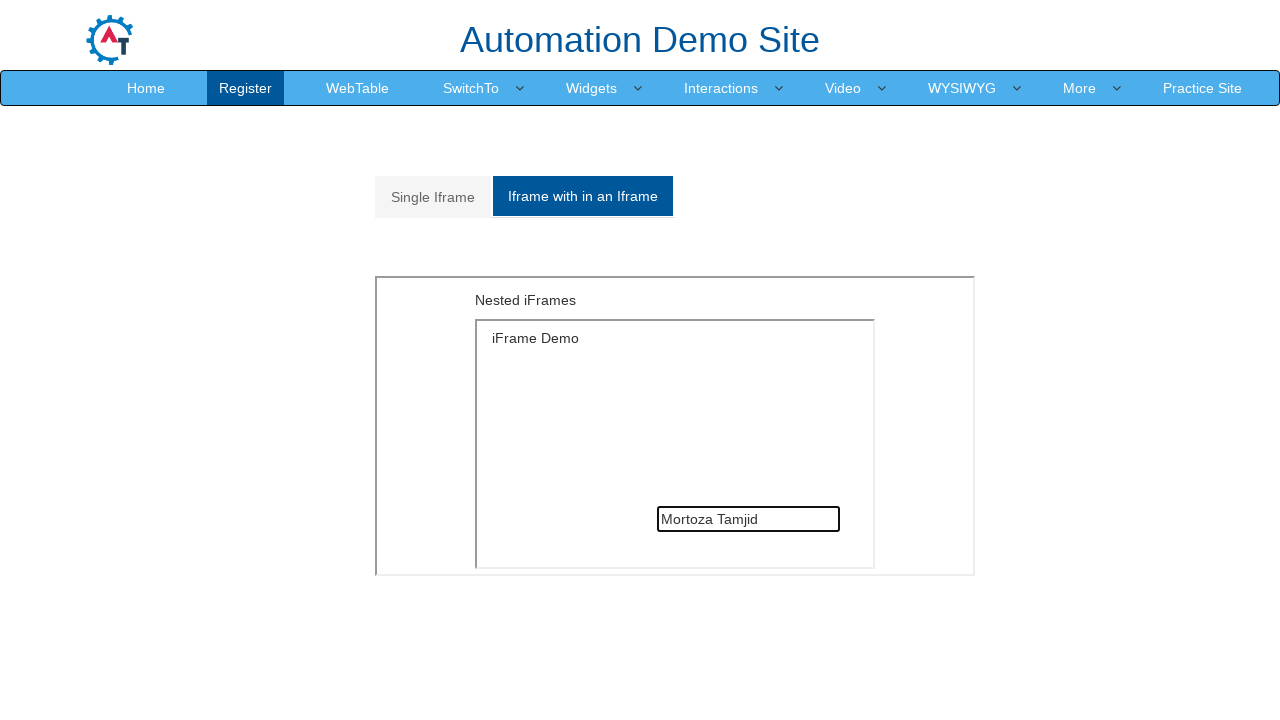